Tests sorting the Due column in ascending order on table2 which has semantic class attributes, using cleaner CSS selectors.

Starting URL: http://the-internet.herokuapp.com/tables

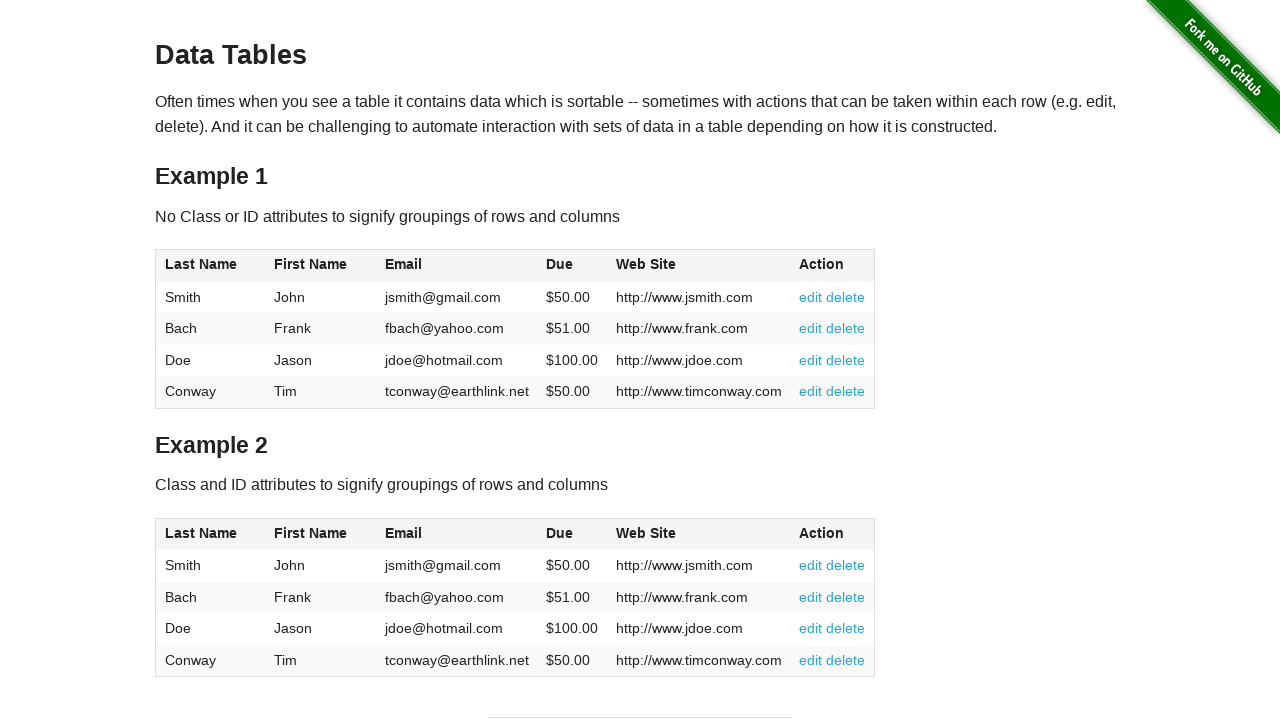

Clicked Due column header in table2 to sort at (560, 533) on #table2 thead .dues
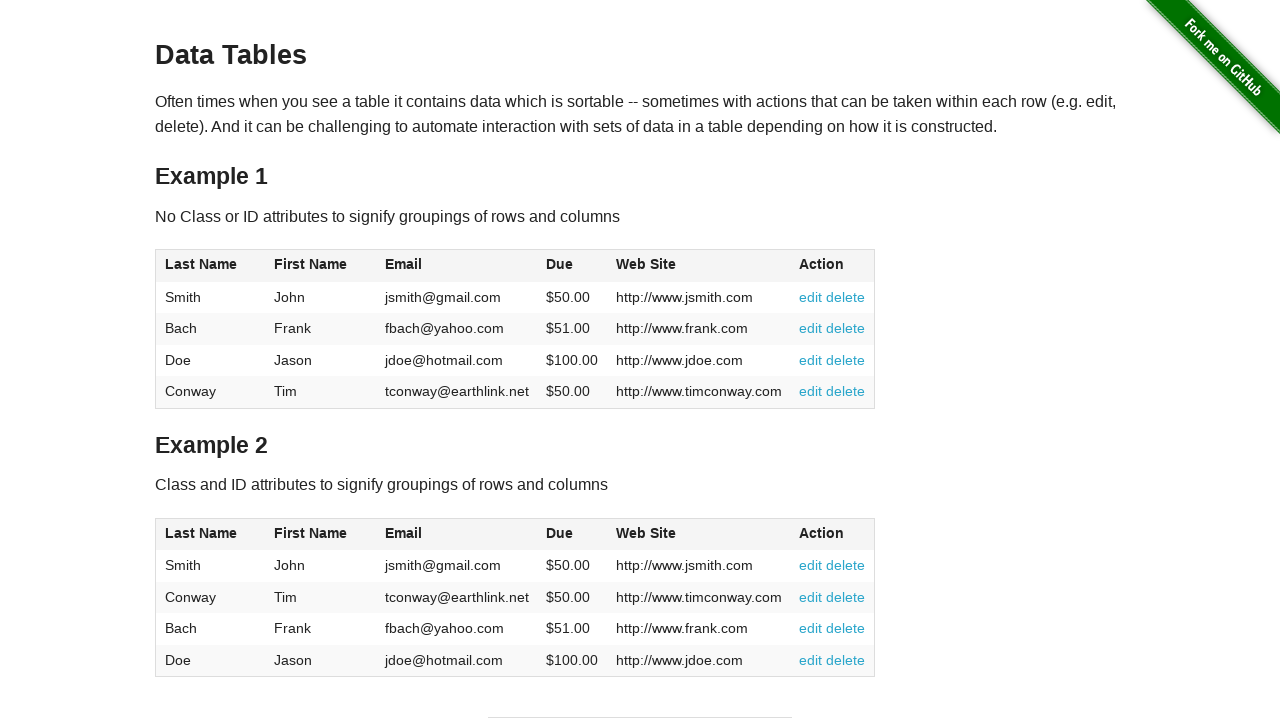

Verified table2 data loaded with Due column values
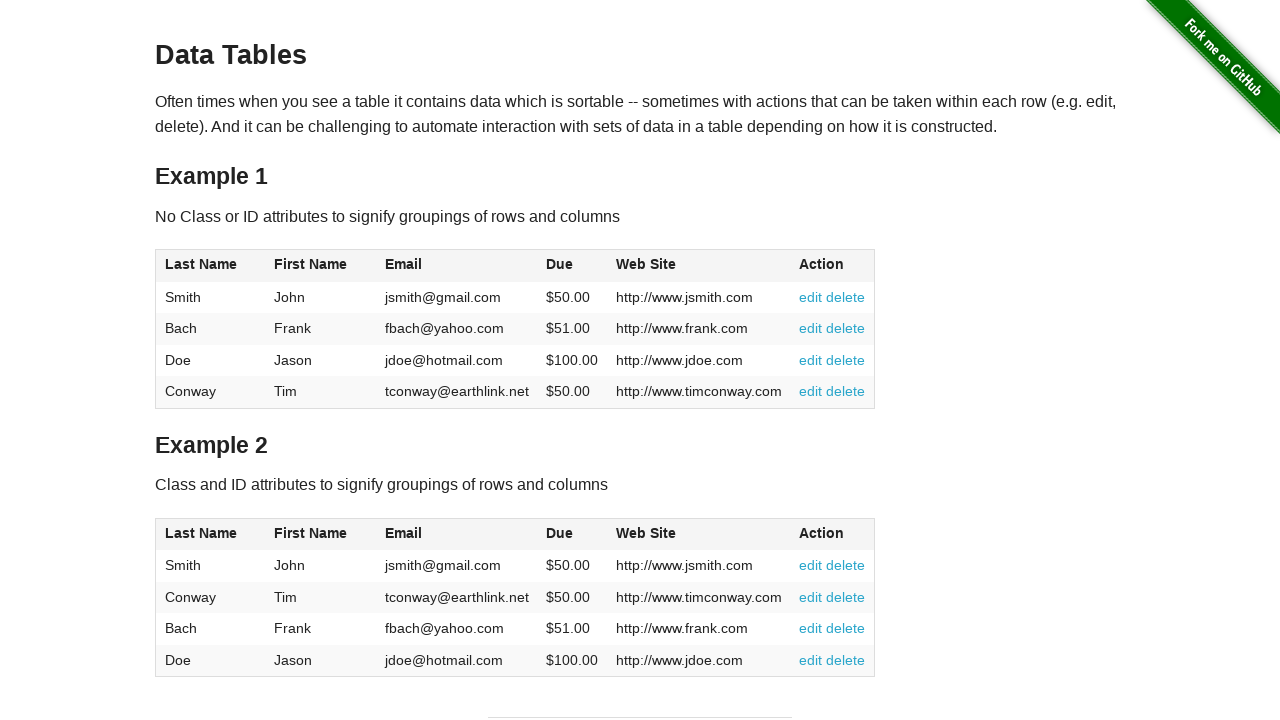

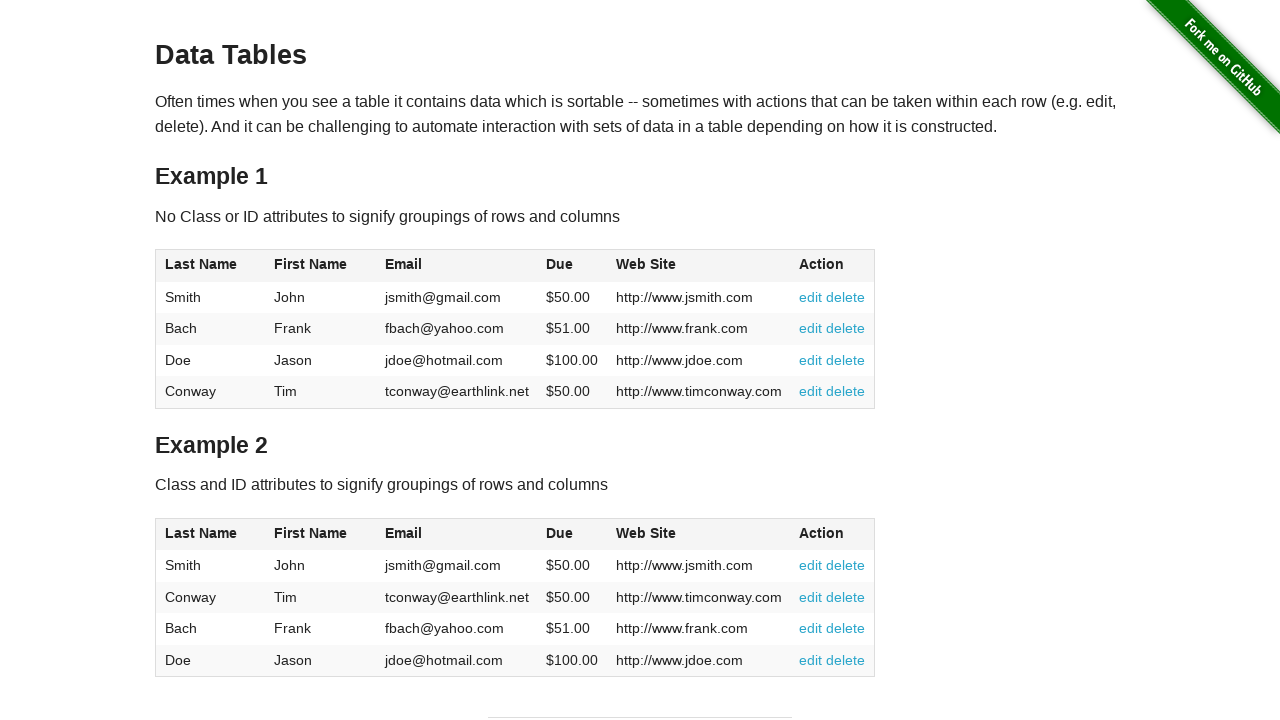